Tests setting a new date of birth using the calendar picker and verifies it appears in the submission dialog

Starting URL: https://demoqa.com/automation-practice-form

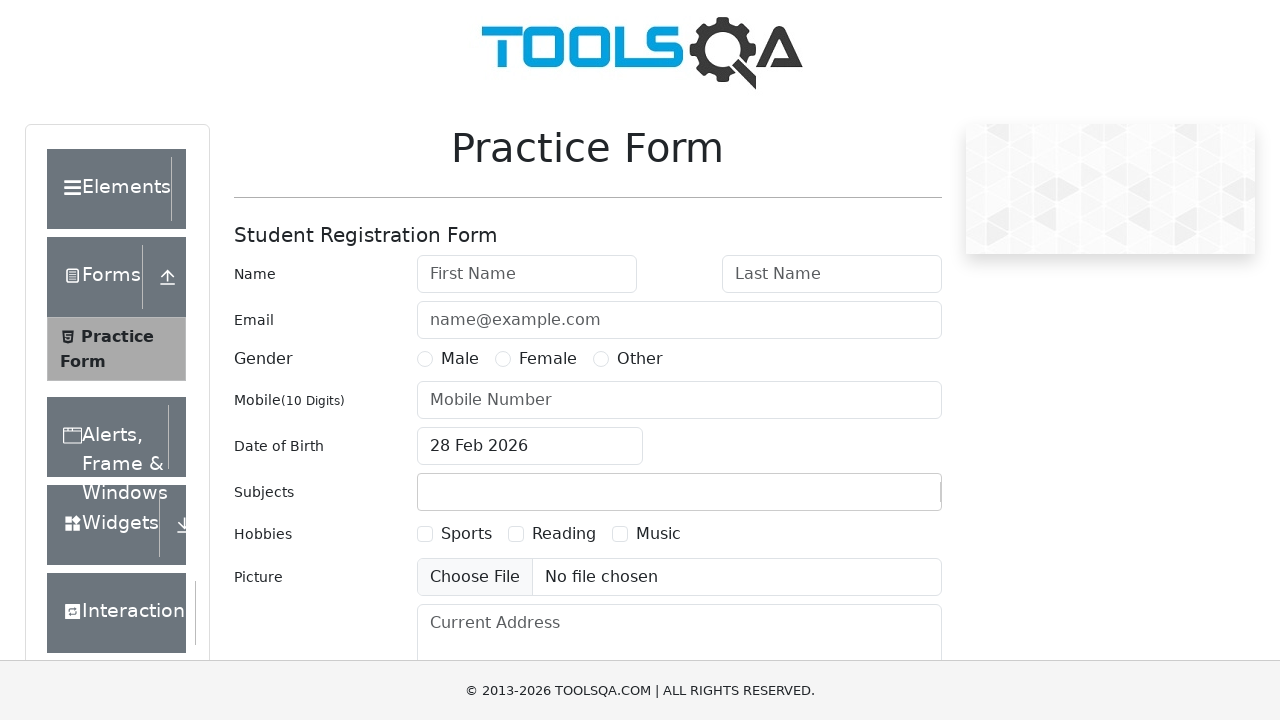

Filled first name field with 'Rachel' on #firstName
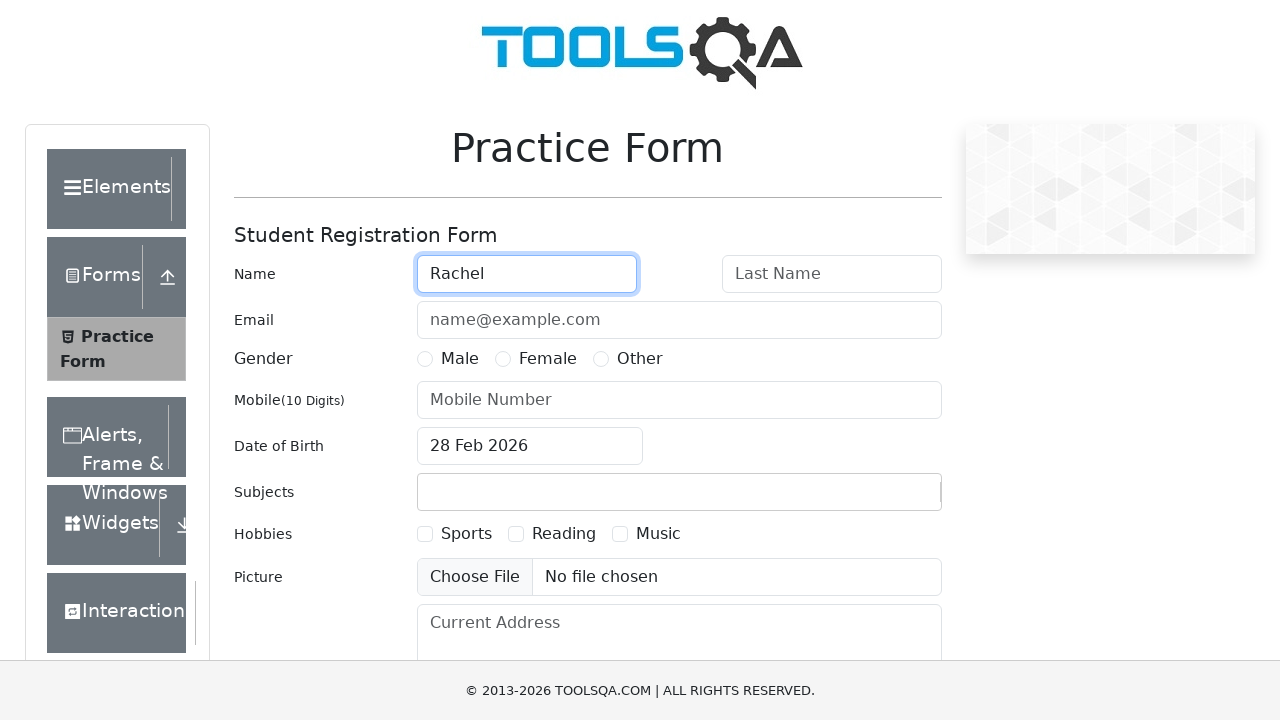

Filled last name field with 'White' on #lastName
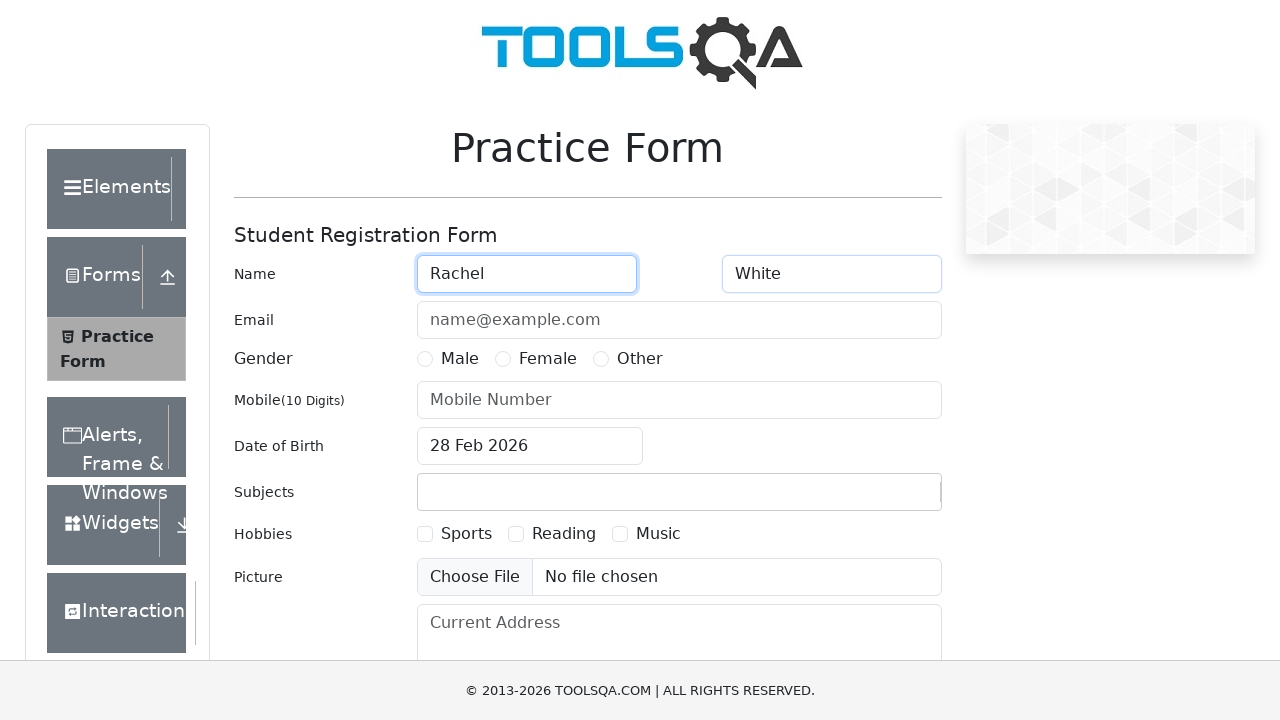

Filled phone number field with '7894561230' on #userNumber
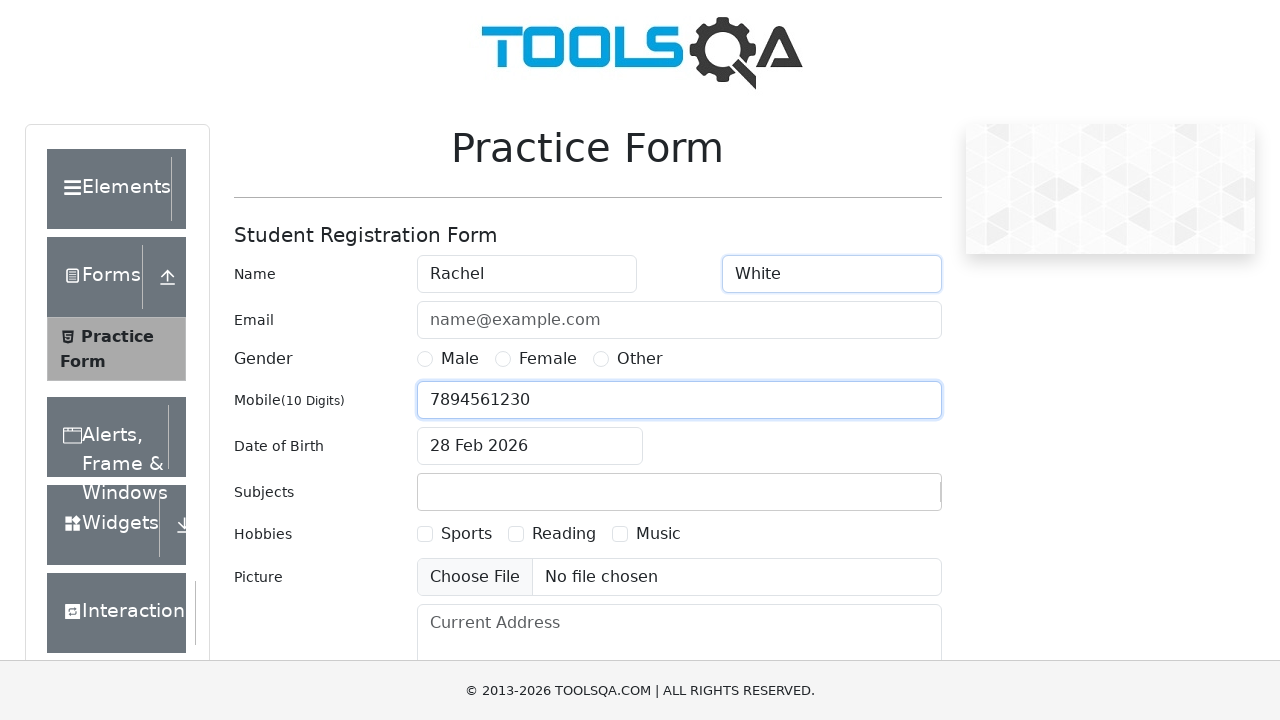

Selected Male gender radio button at (460, 359) on label:has-text('Male')
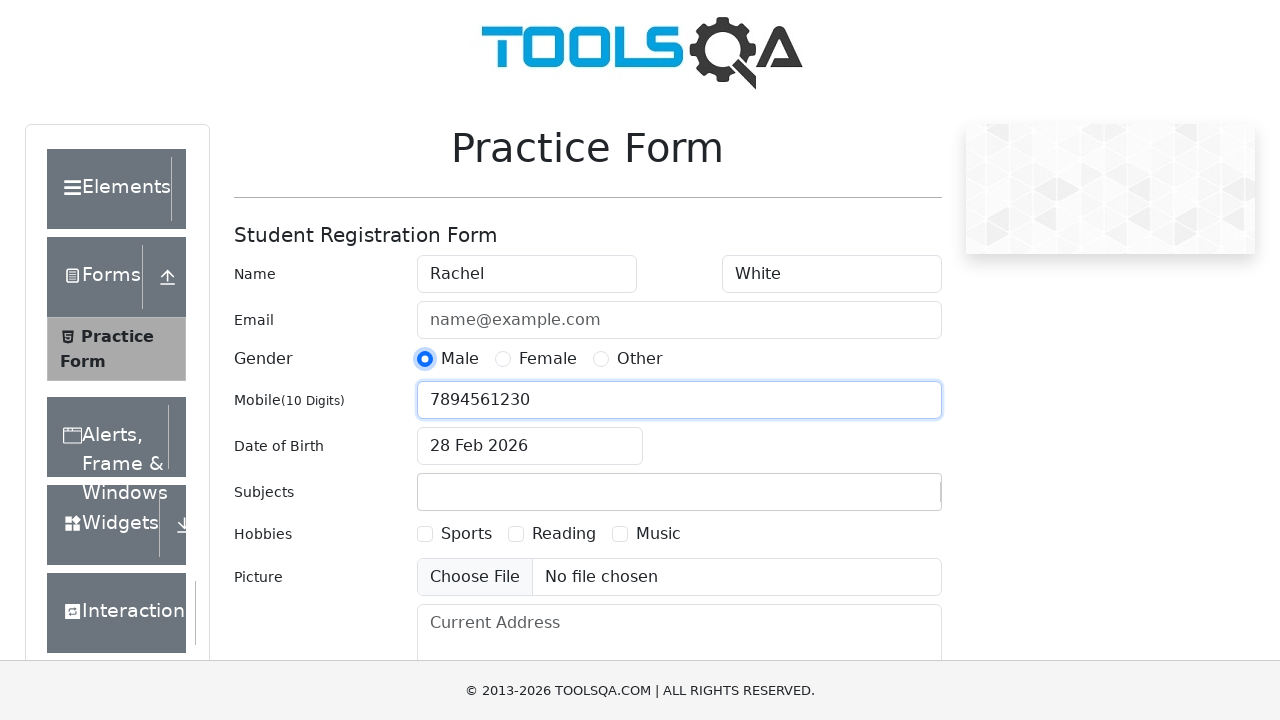

Clicked date of birth input field to open calendar picker at (530, 446) on #dateOfBirthInput
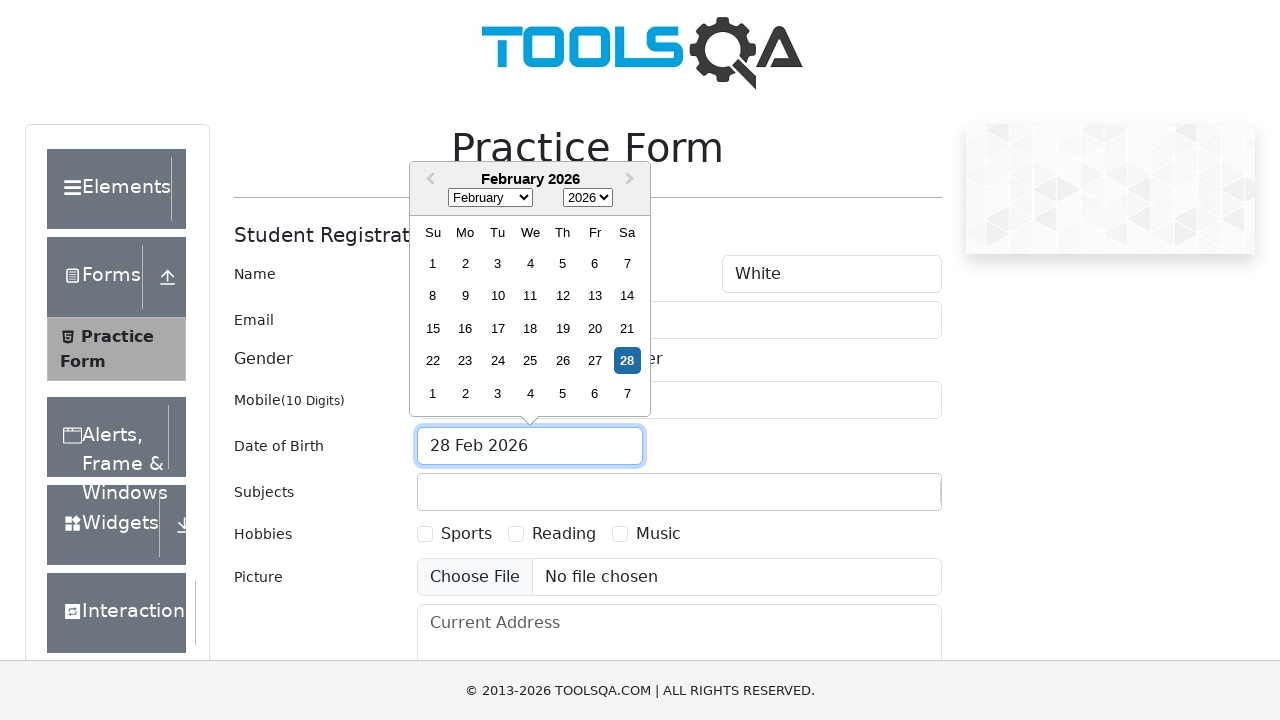

Calendar picker appeared
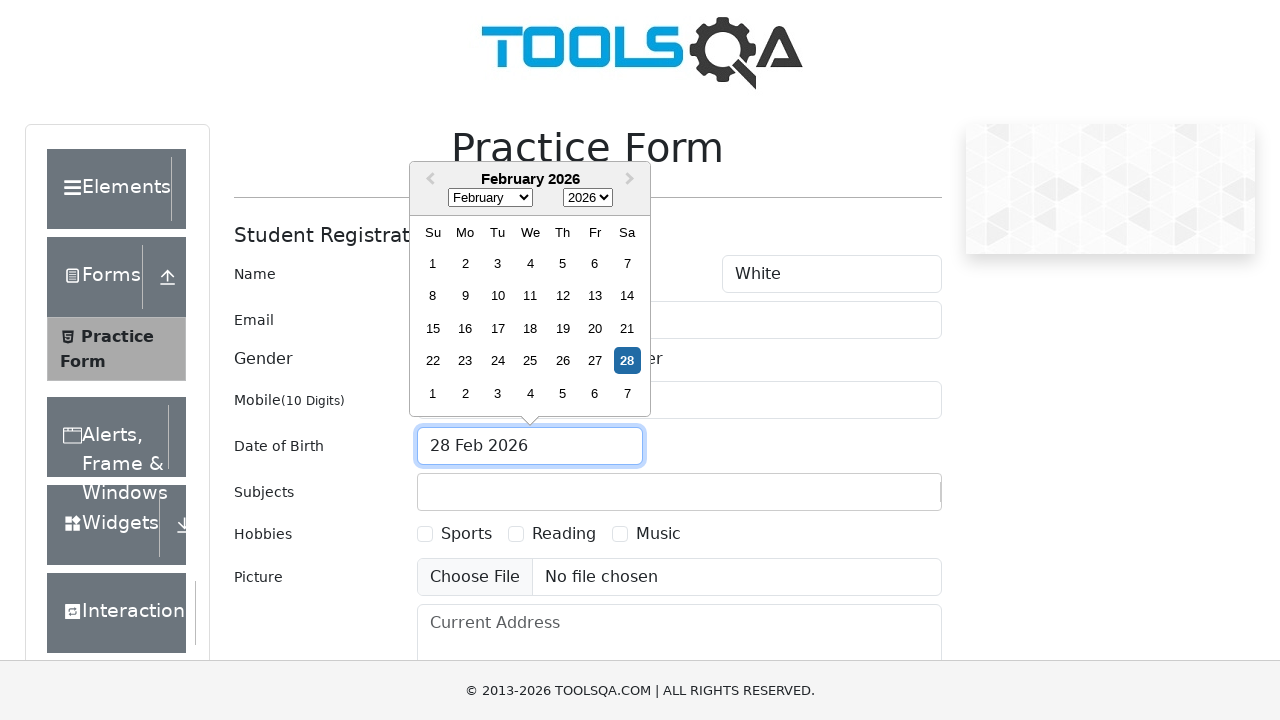

Selected year 1990 from dropdown on .react-datepicker__year-select
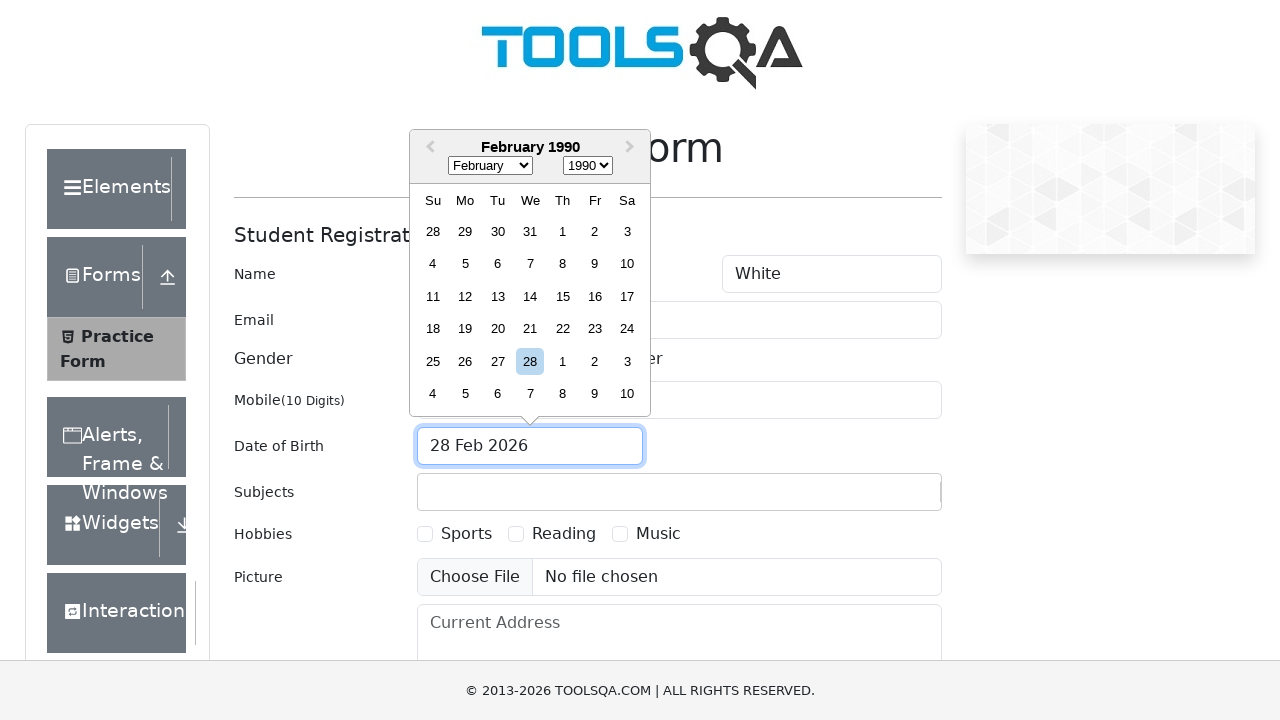

Selected month May from dropdown on .react-datepicker__month-select
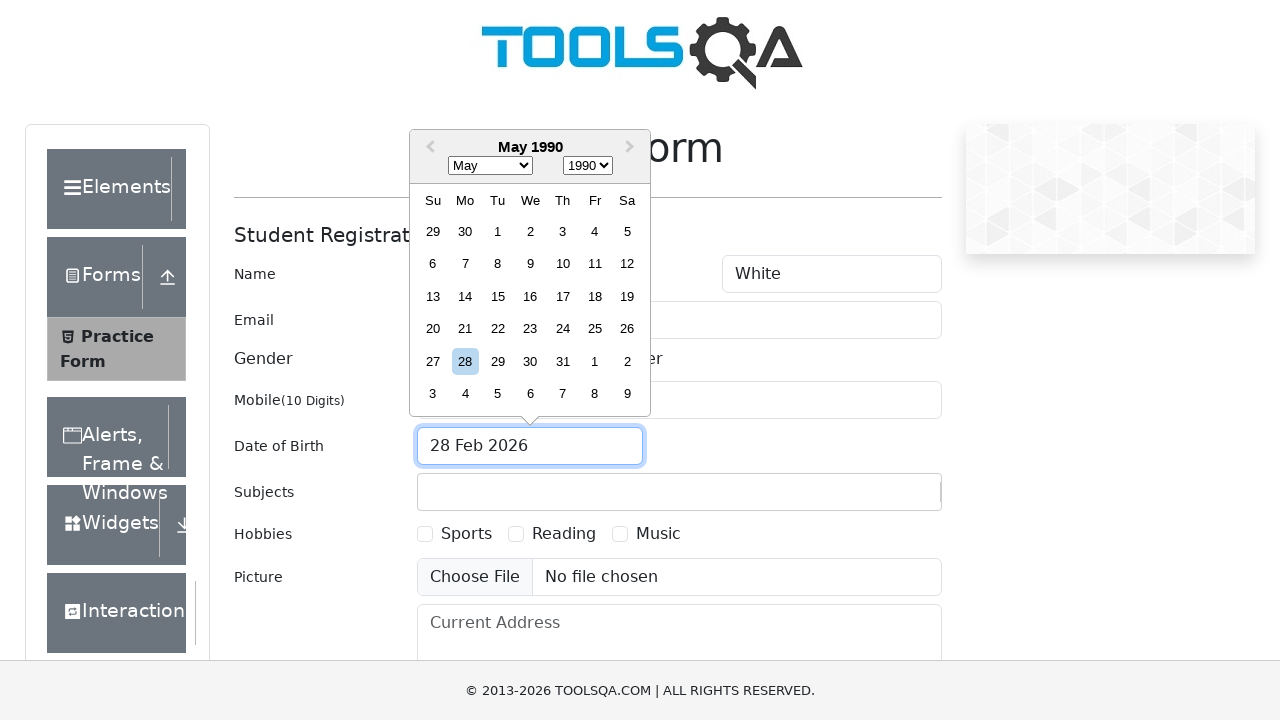

Selected day 15 from calendar at (498, 296) on .react-datepicker__day--015:not(.react-datepicker__day--outside-month)
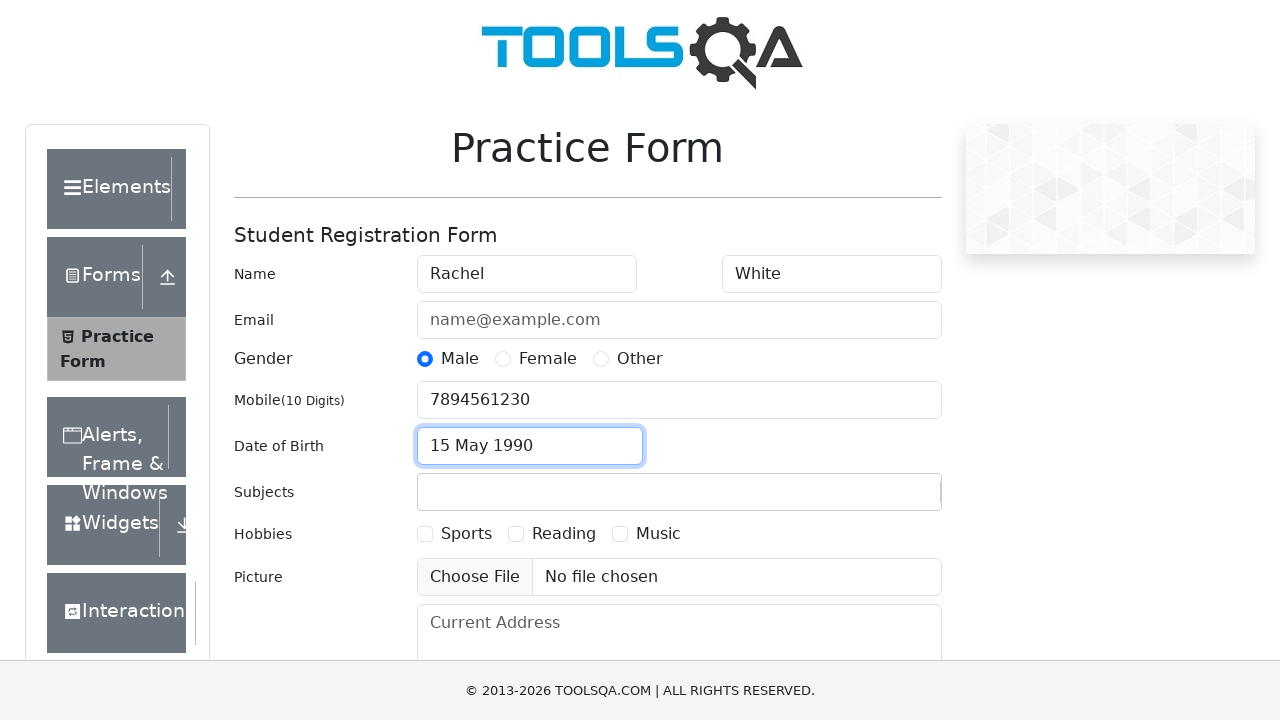

Clicked submit button to submit form at (885, 499) on #submit
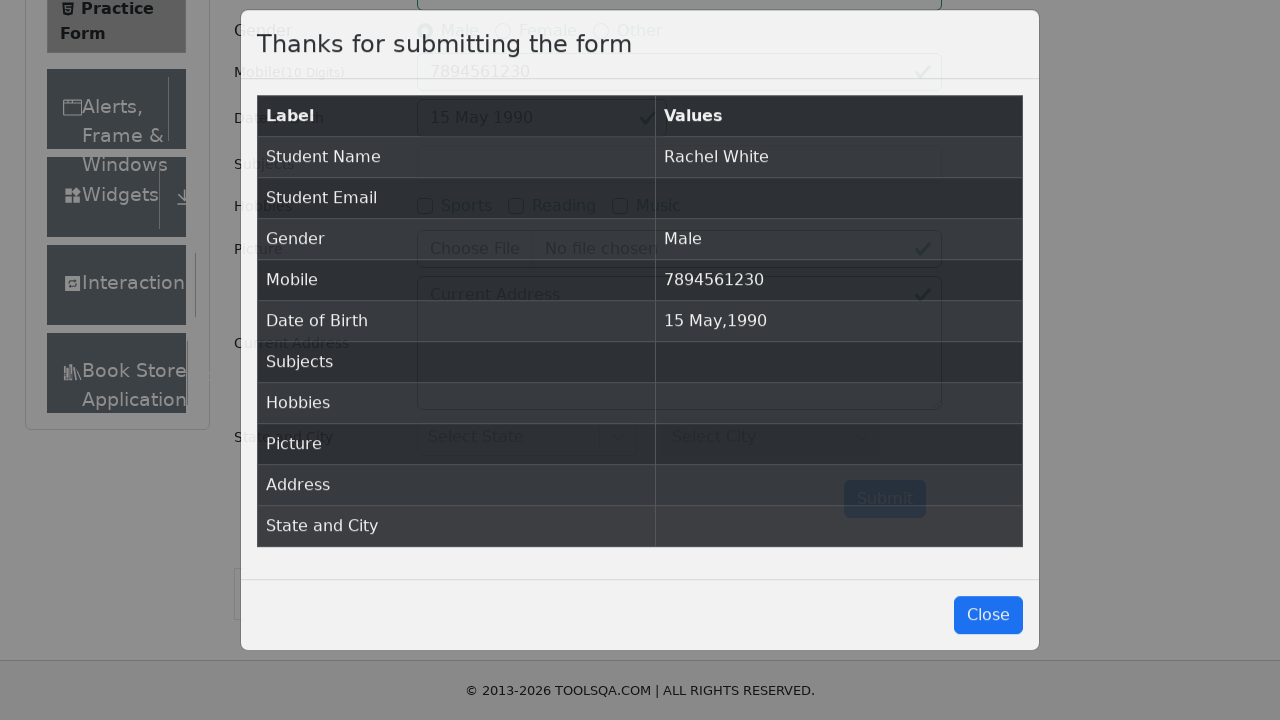

Submission dialog appeared
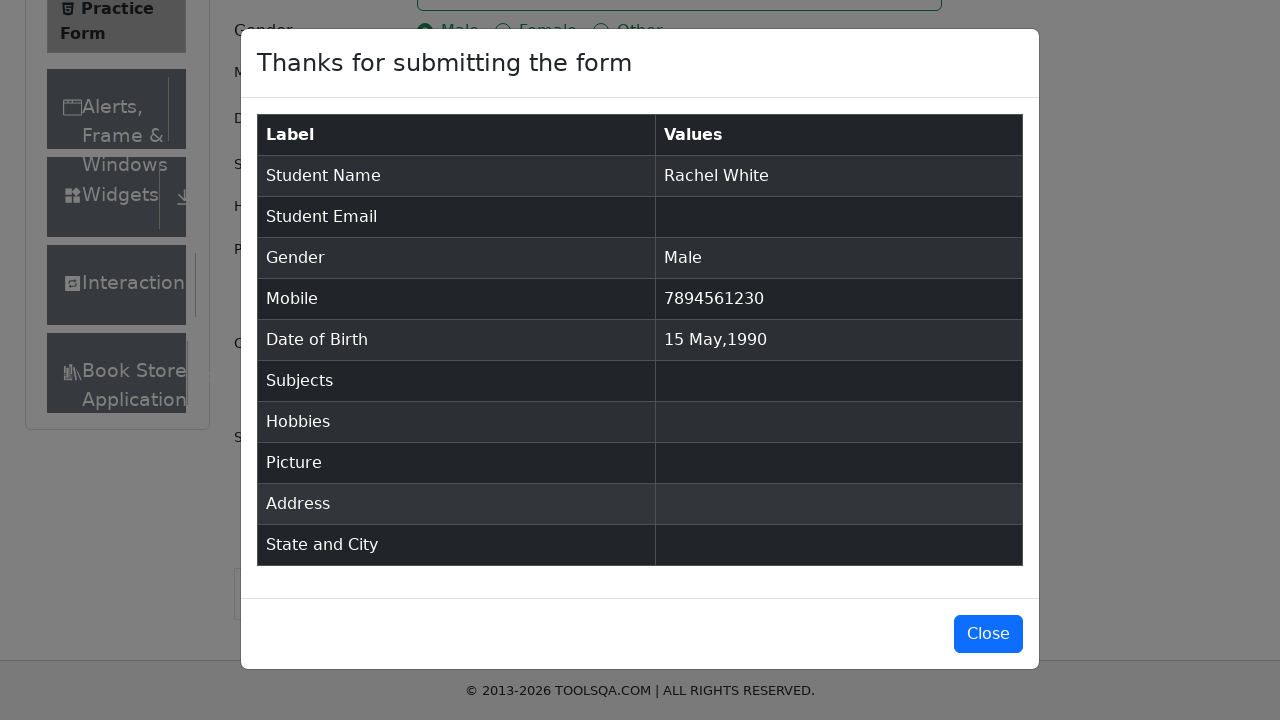

Retrieved date of birth from submission dialog: '15 May,1990'
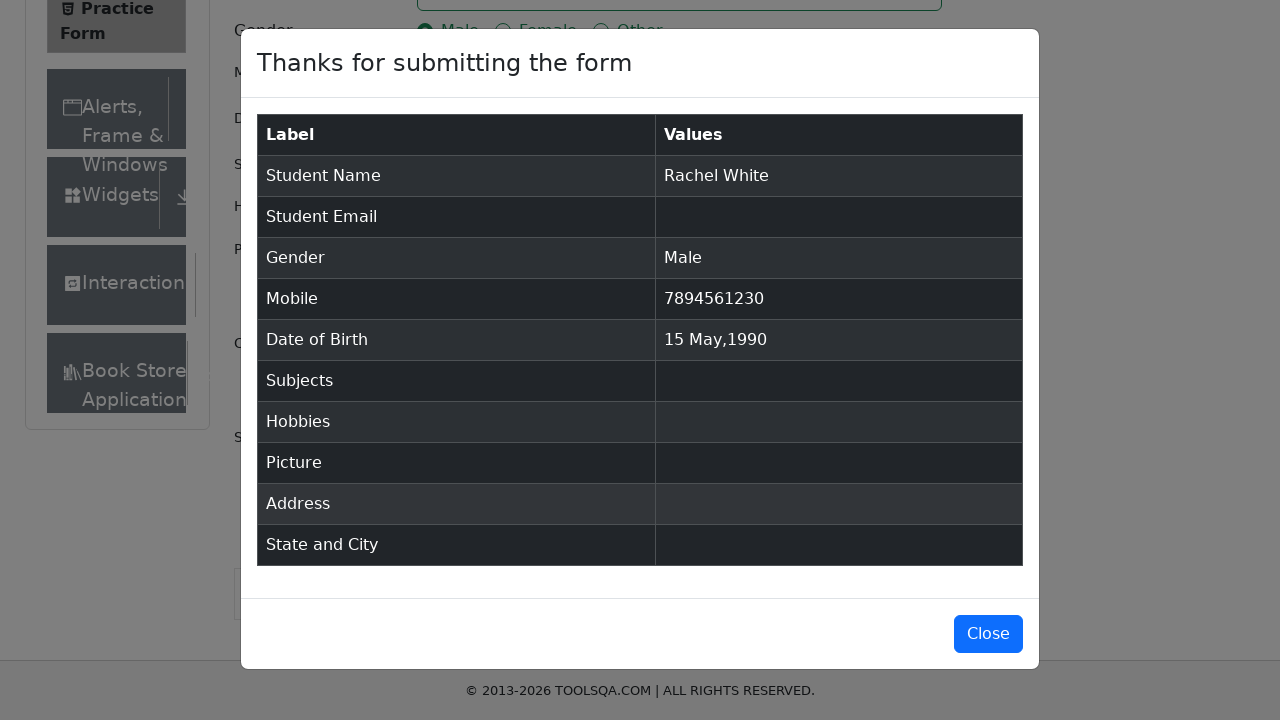

Verified date of birth contains 'May' and '1990'
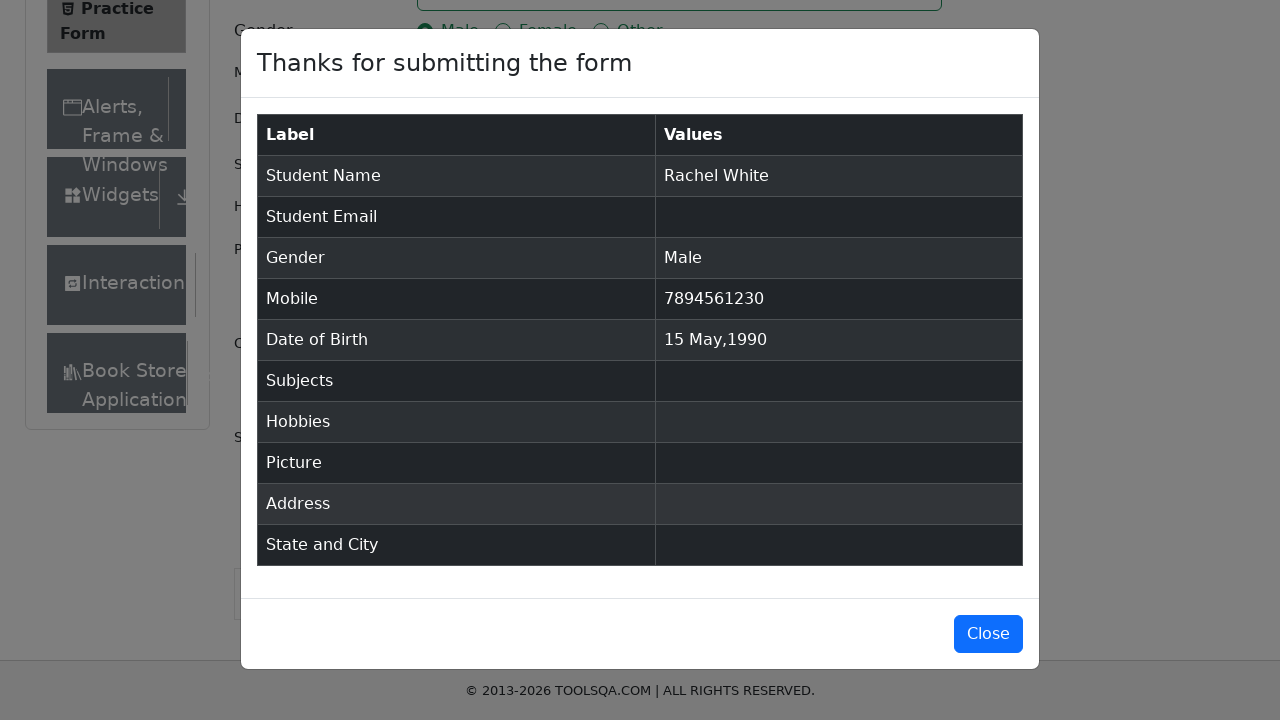

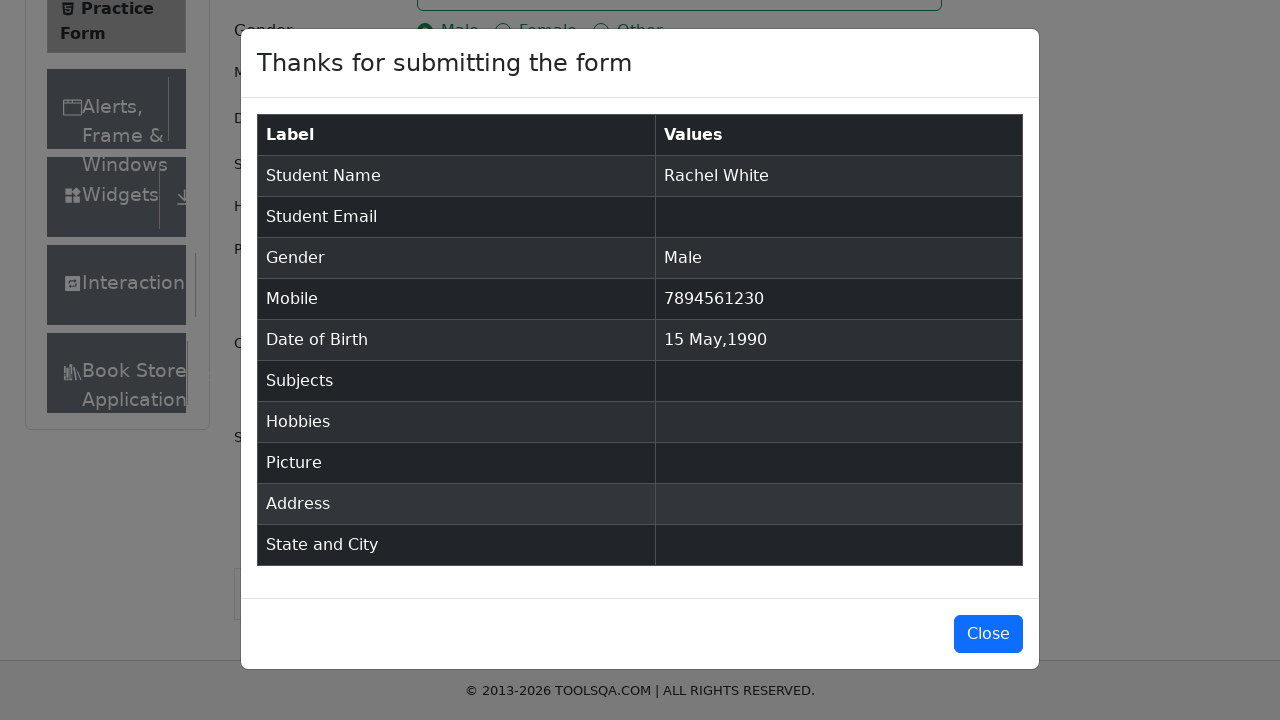